Tests the add-to-cart functionality on a grocery shopping site by finding specific products (Cucumber, Brocolli, Beetroot) from a list and clicking their "Add to cart" buttons.

Starting URL: https://rahulshettyacademy.com/seleniumPractise/

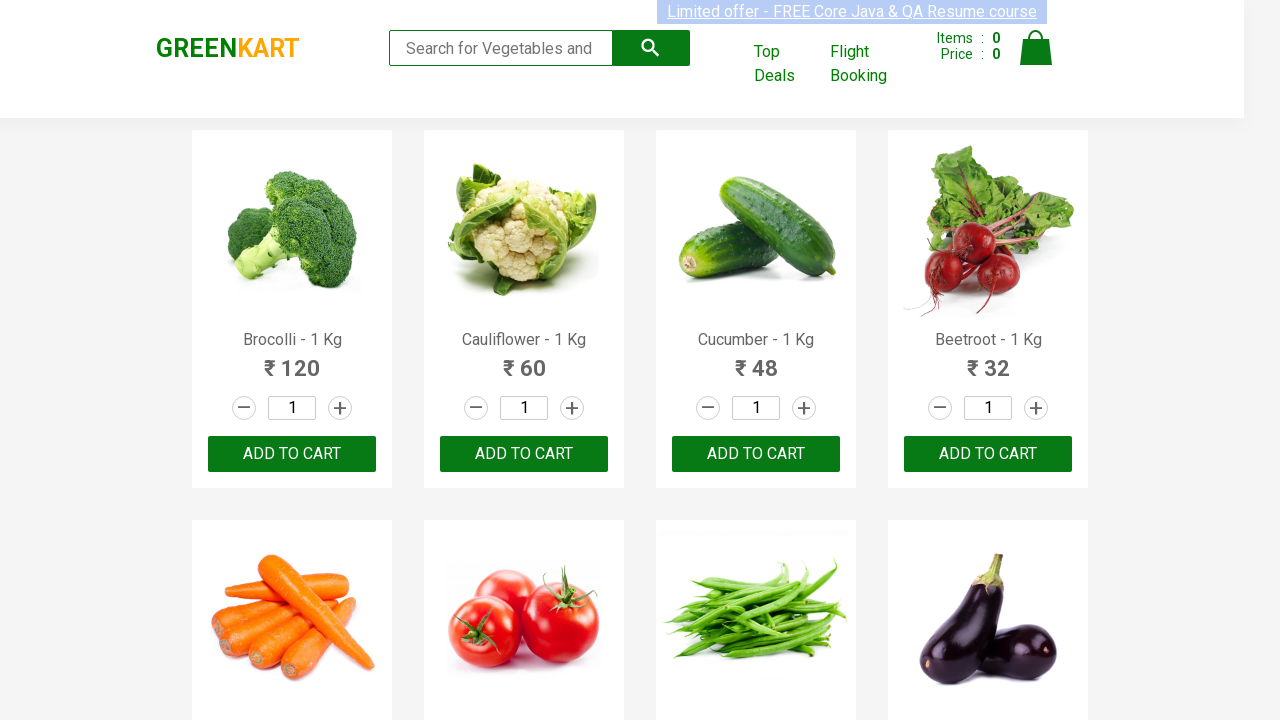

Waited for product names to load on the page
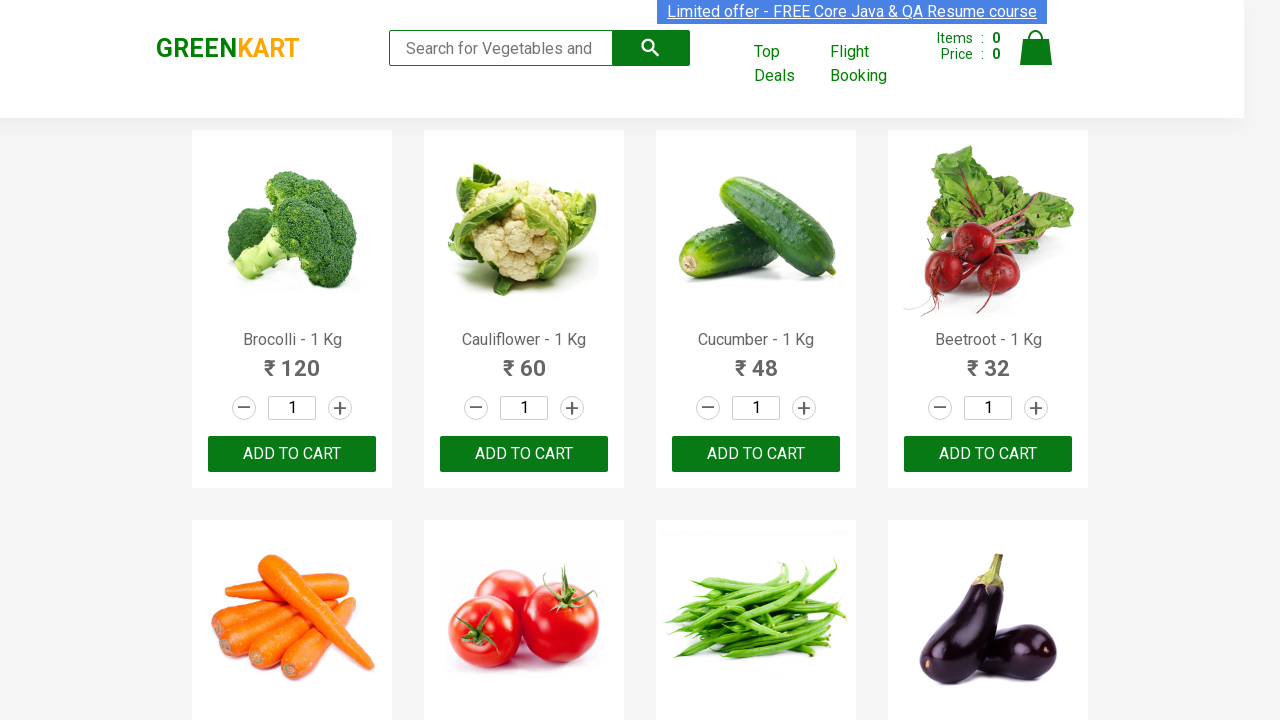

Retrieved all product elements from the page
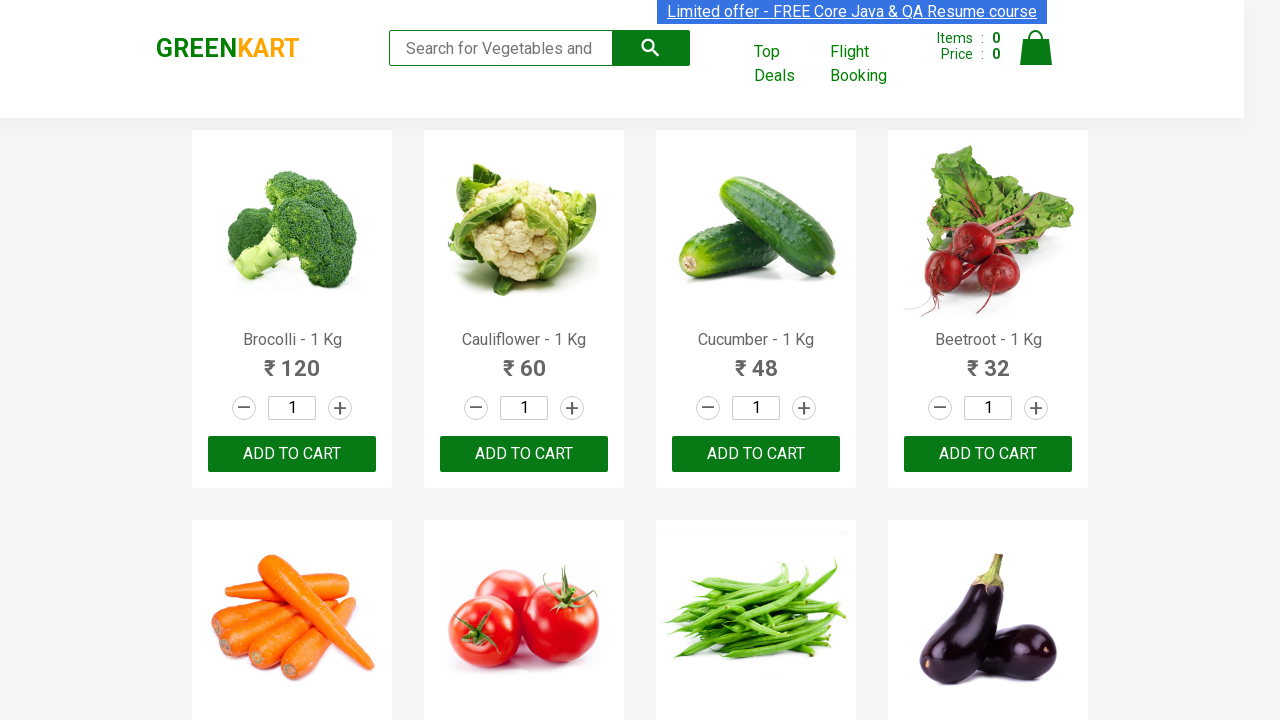

Retrieved product text: Brocolli - 1 Kg
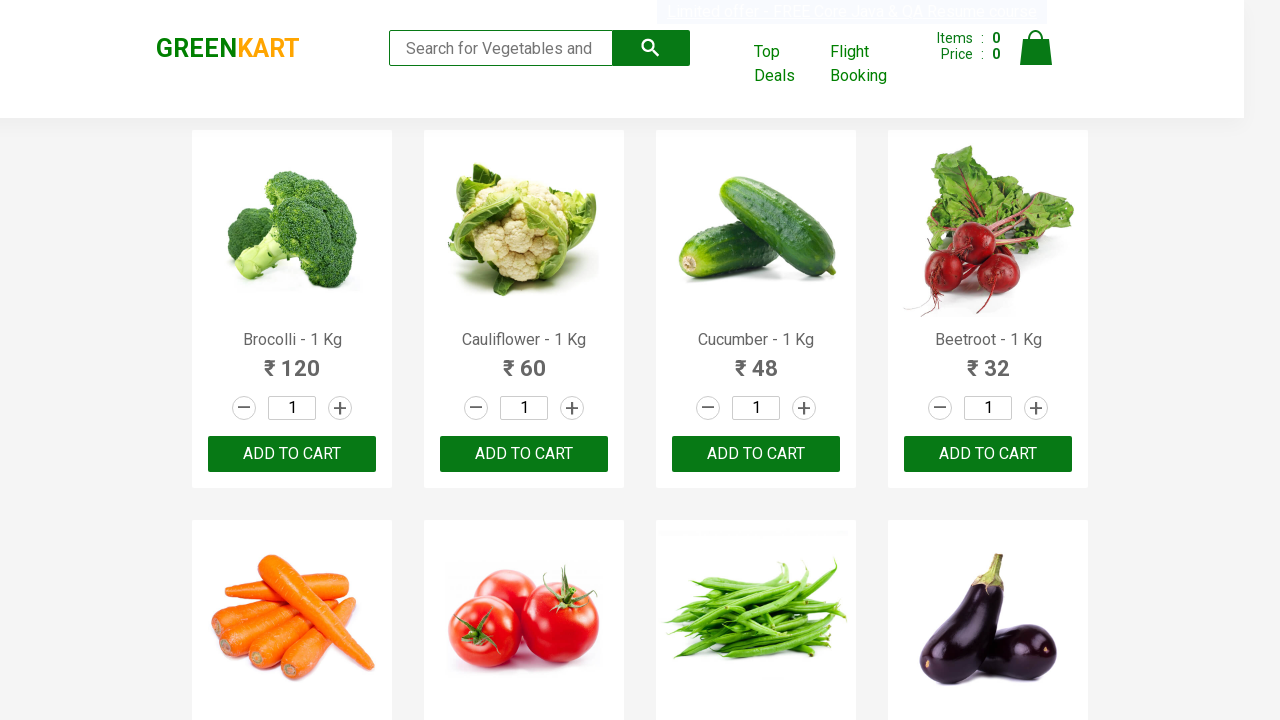

Found matching product 'Brocolli' in items list
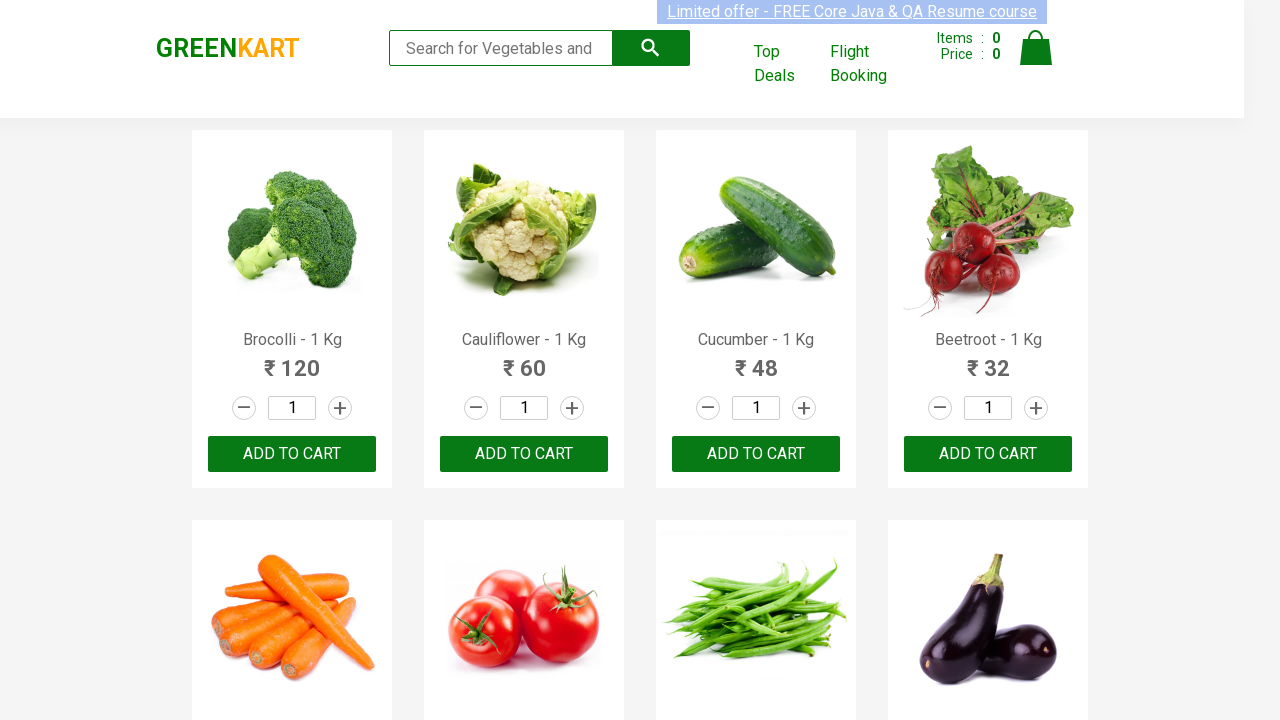

Clicked 'Add to cart' button for Brocolli at (292, 454) on xpath=//div[@class='product-action']/button >> nth=0
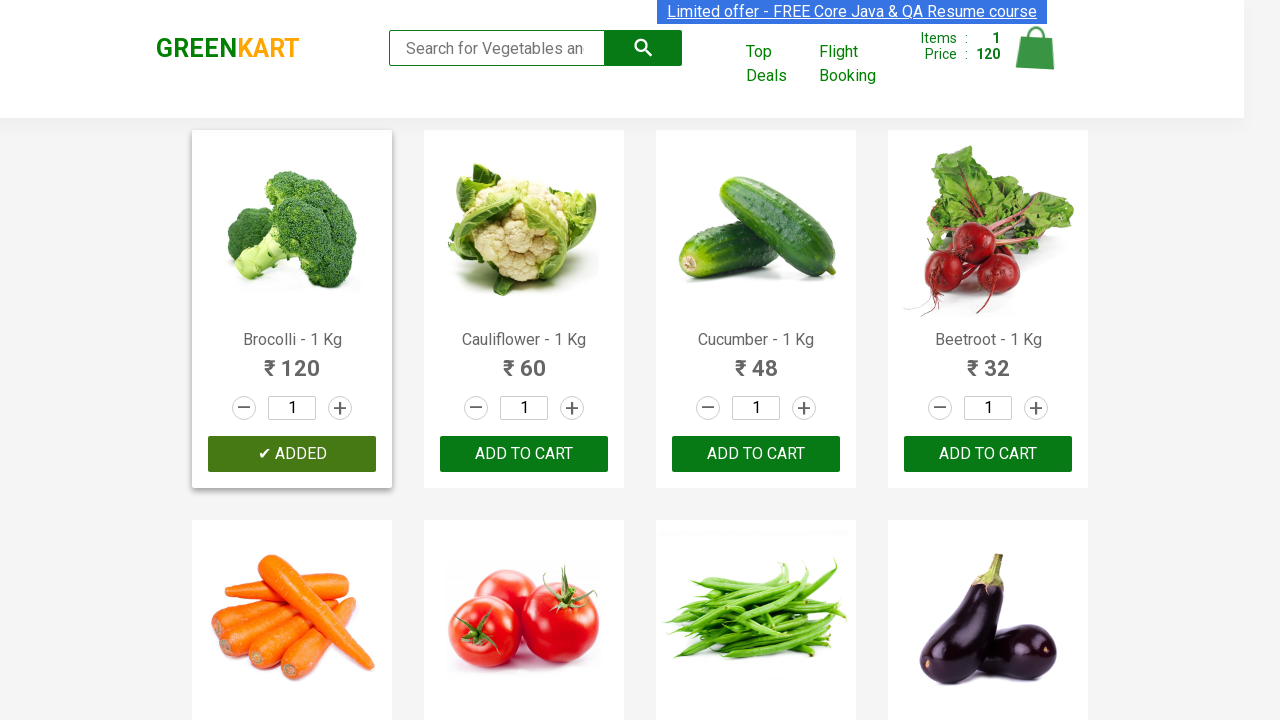

Retrieved product text: Cauliflower - 1 Kg
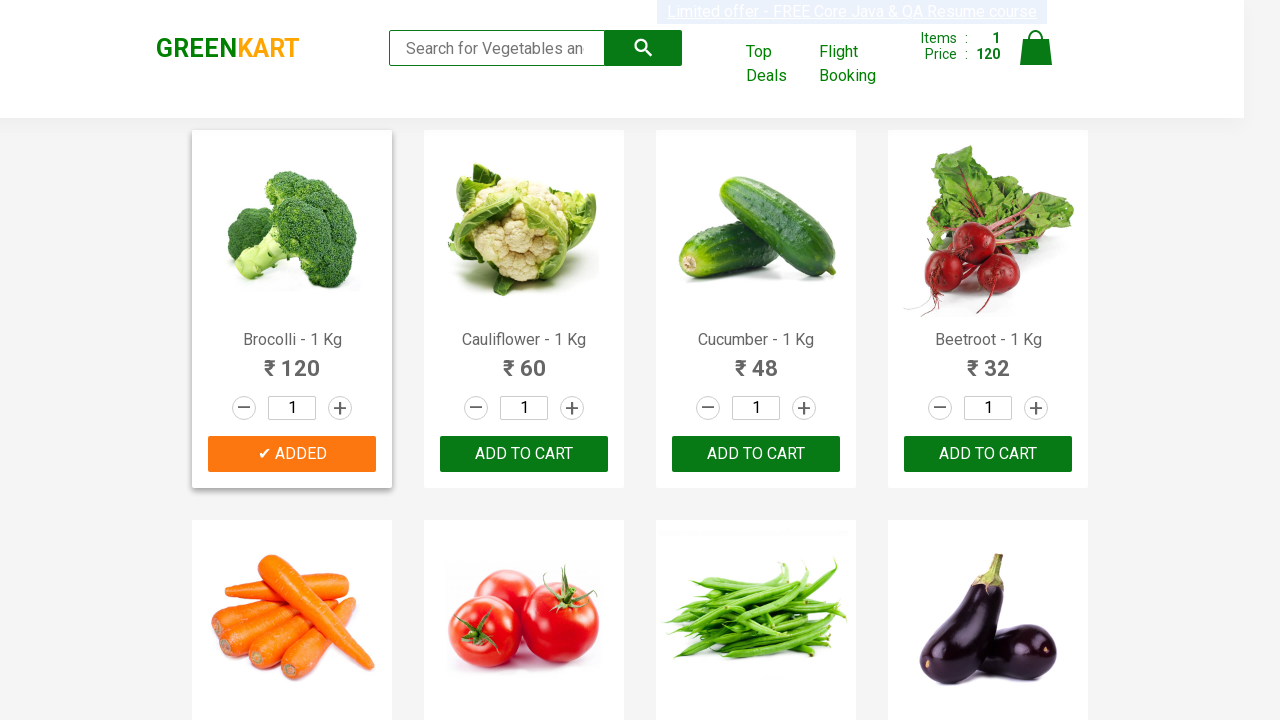

Retrieved product text: Cucumber - 1 Kg
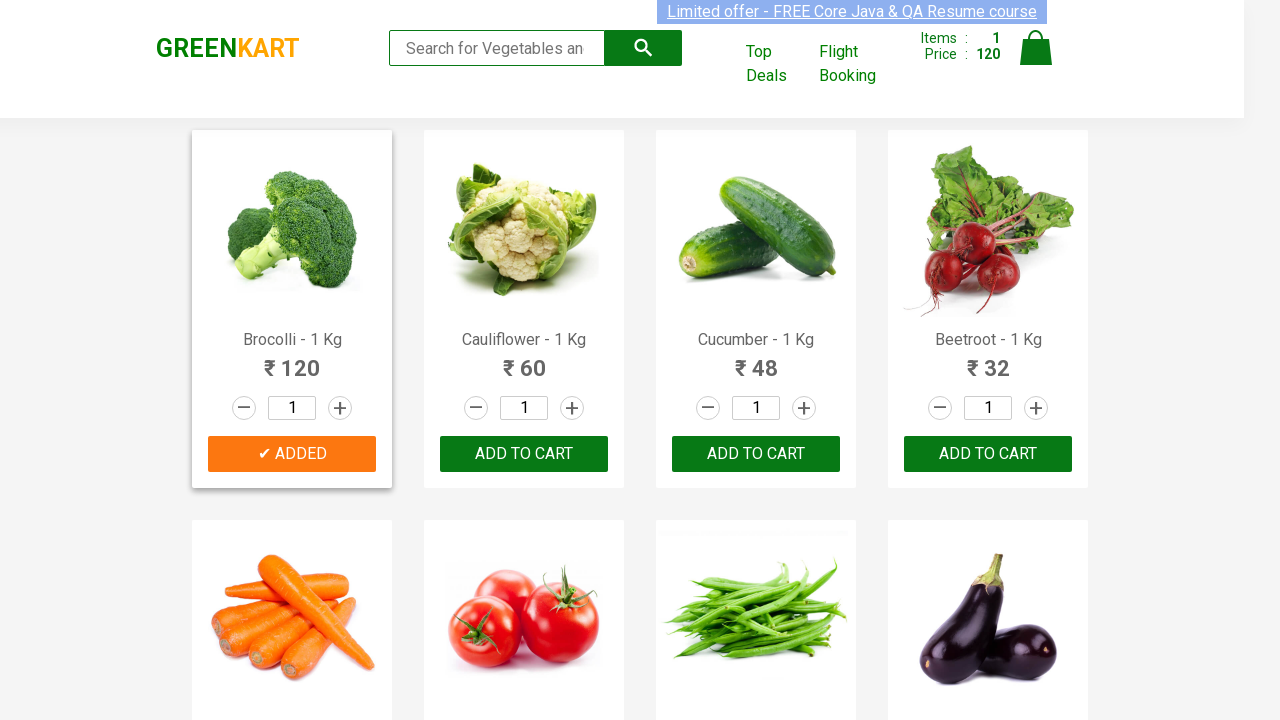

Found matching product 'Cucumber' in items list
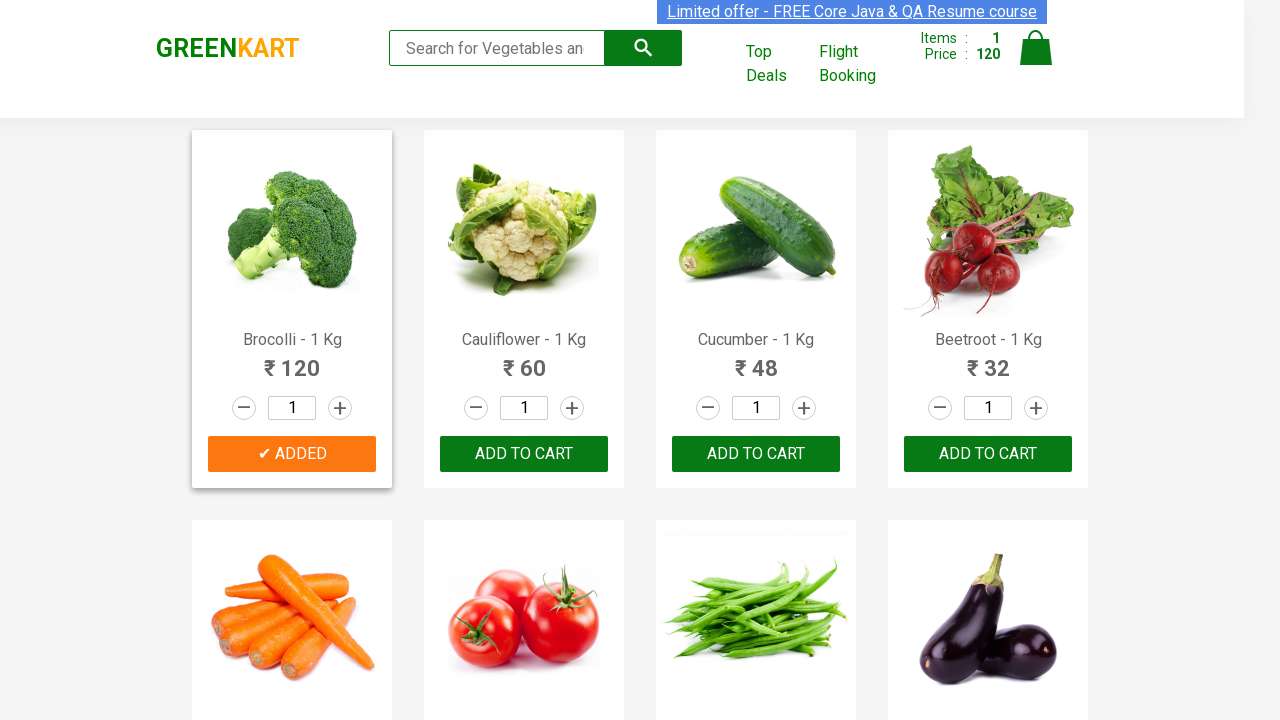

Clicked 'Add to cart' button for Cucumber at (756, 454) on xpath=//div[@class='product-action']/button >> nth=2
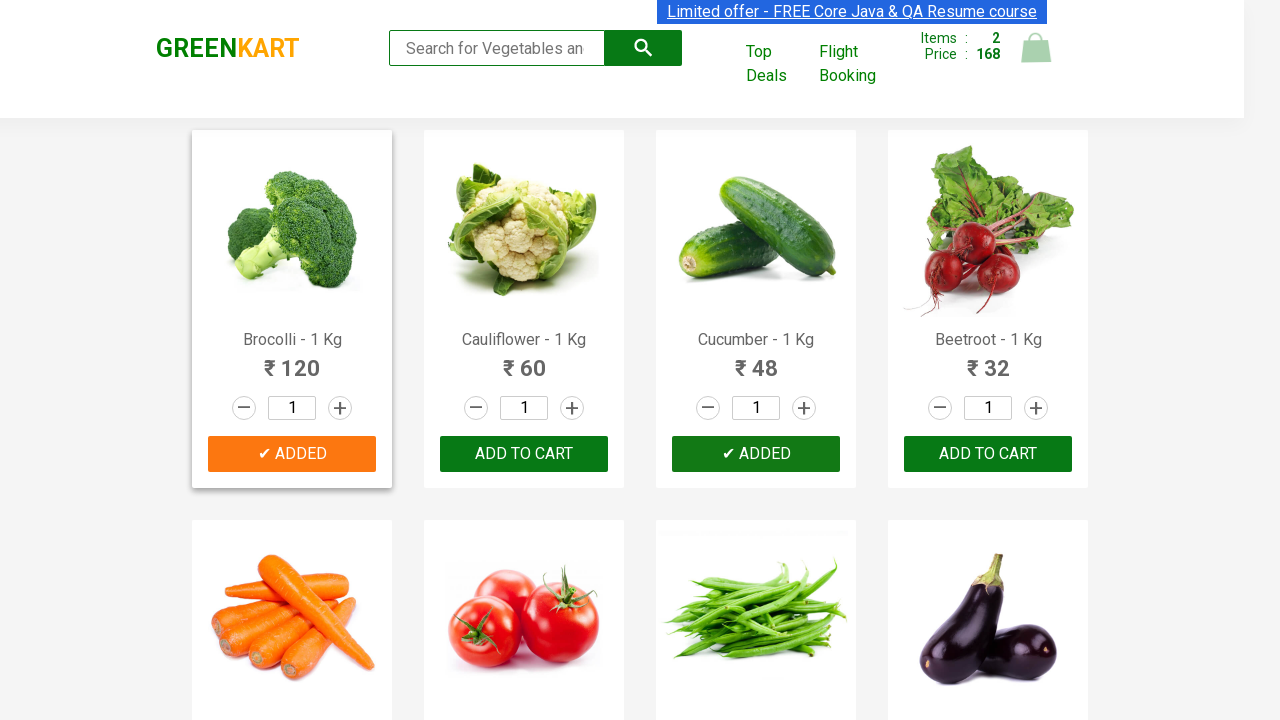

Retrieved product text: Beetroot - 1 Kg
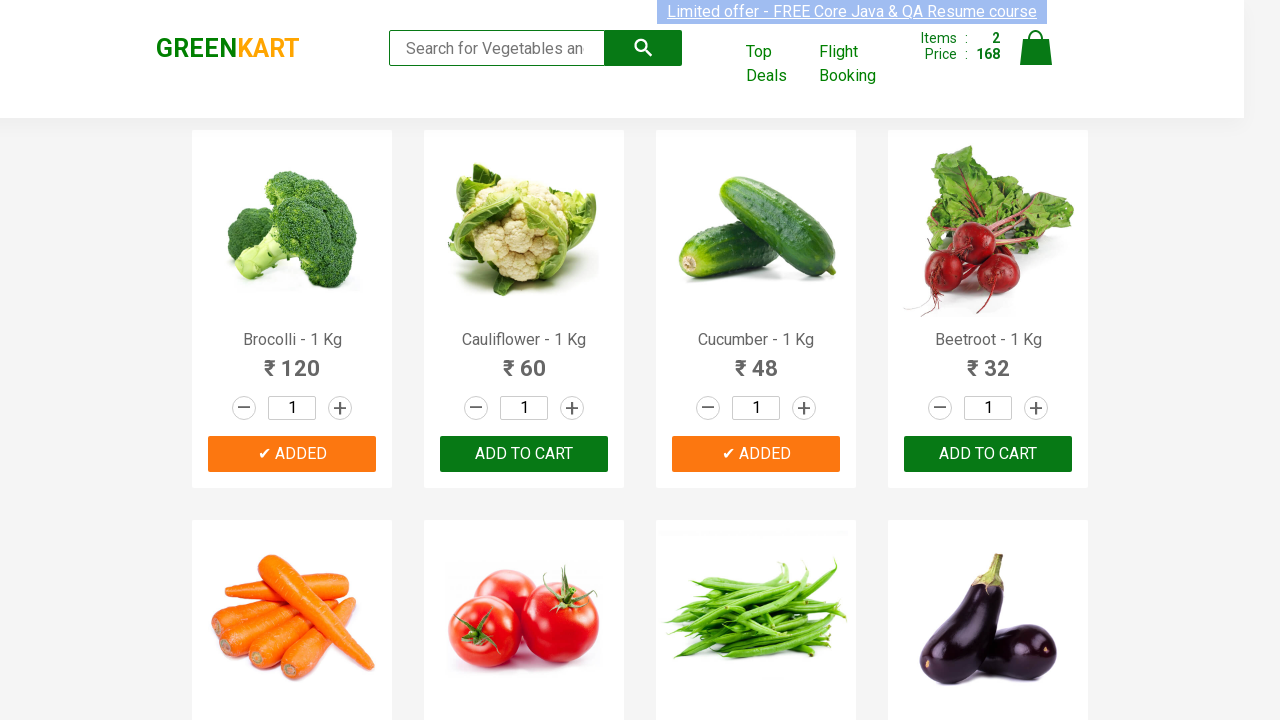

Found matching product 'Beetroot' in items list
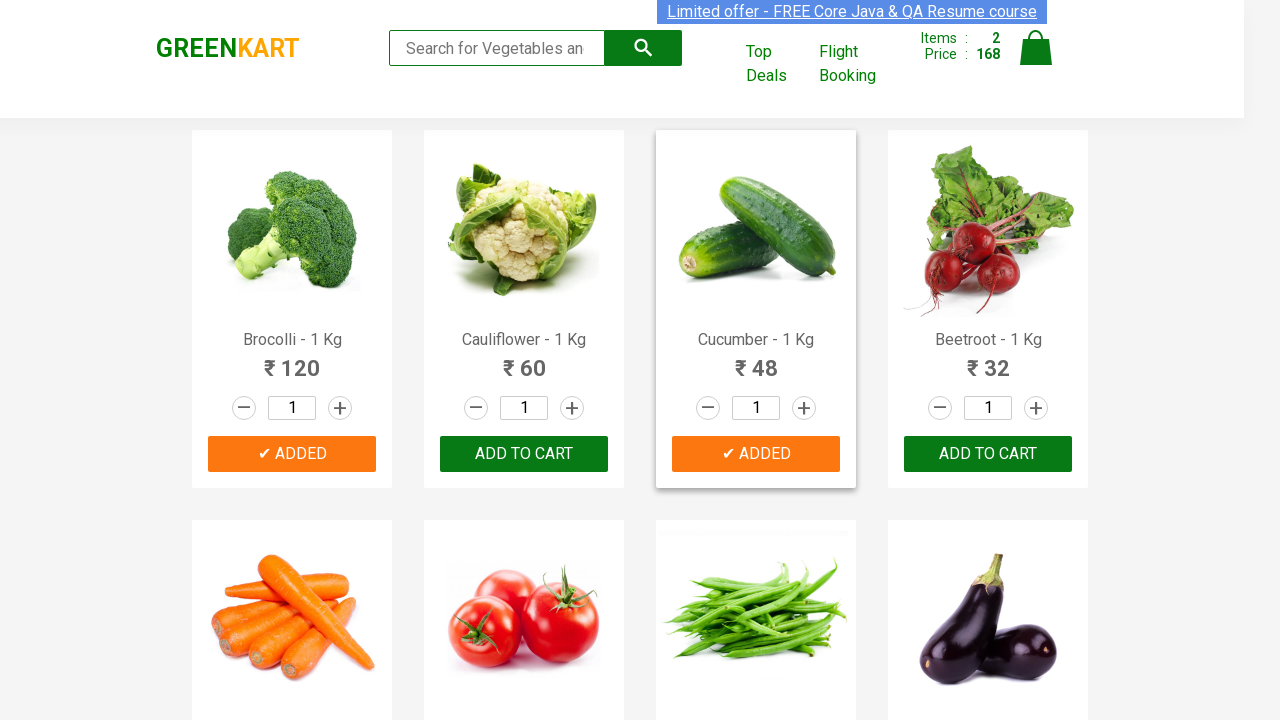

Clicked 'Add to cart' button for Beetroot at (988, 454) on xpath=//div[@class='product-action']/button >> nth=3
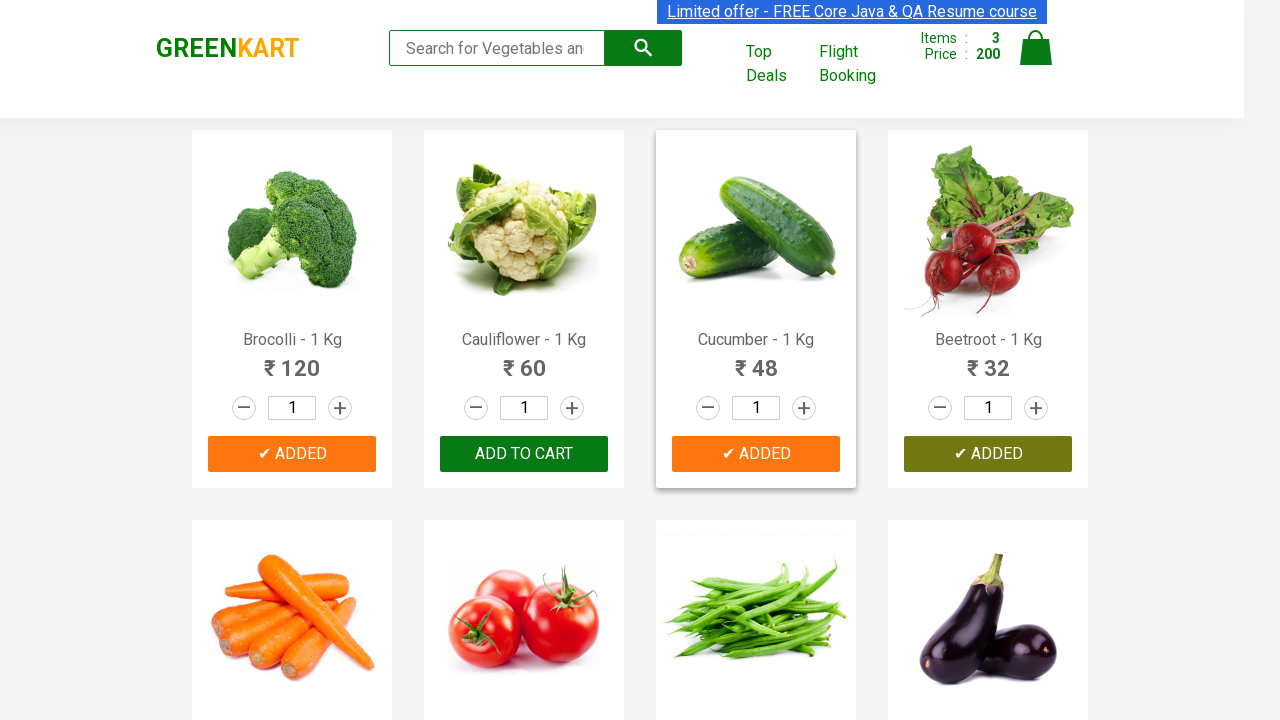

All 3 required items have been added to cart
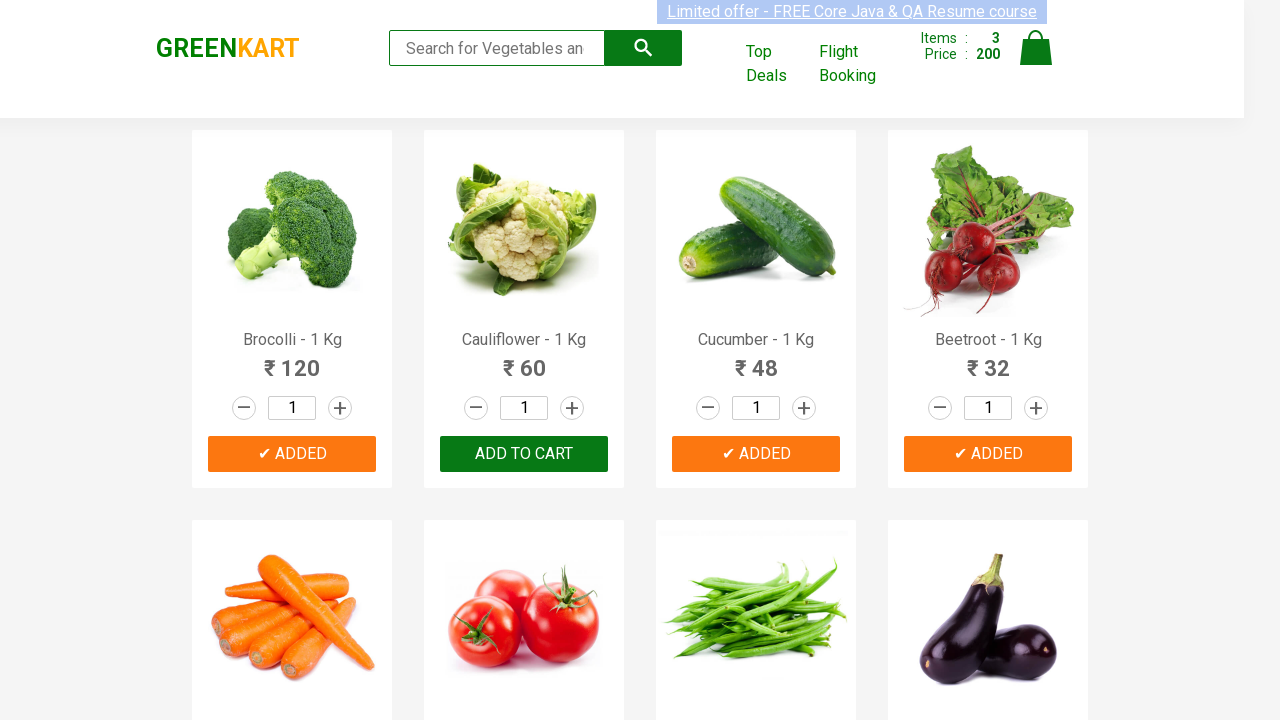

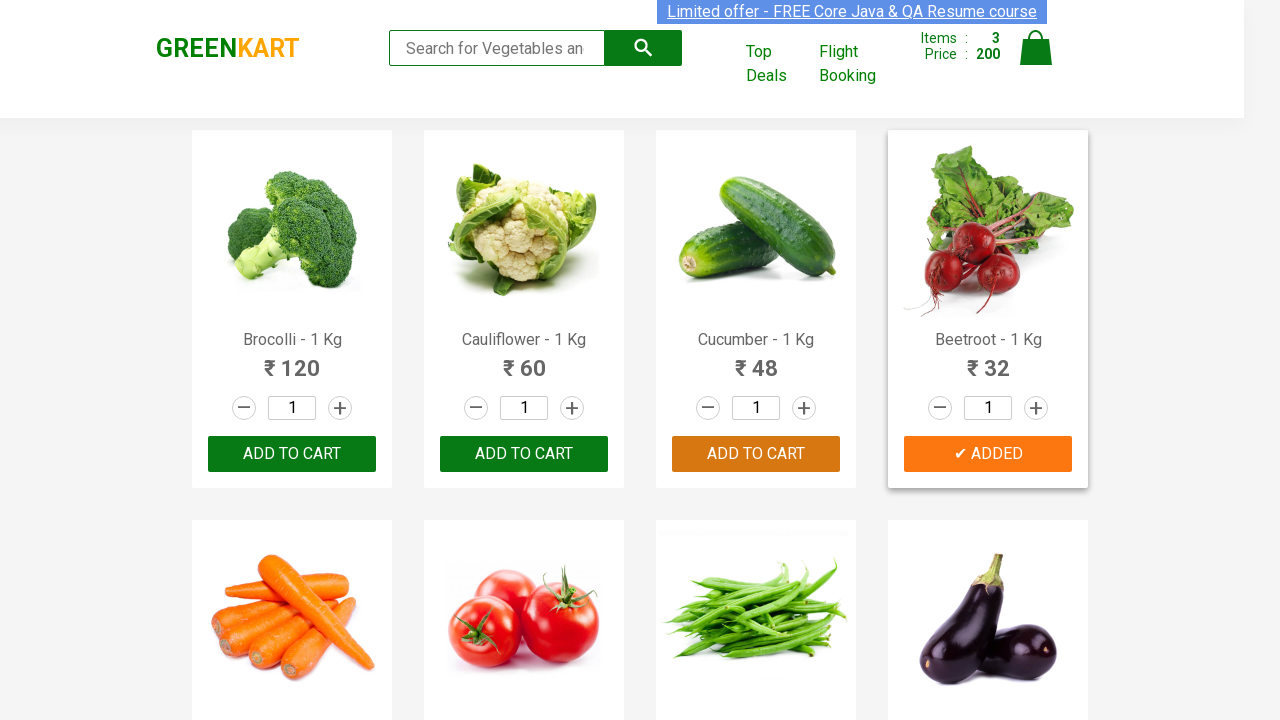